Tests mouse hover and click interaction on a file input element to trigger the file selection dialog

Starting URL: https://bonigarcia.dev/selenium-webdriver-java/web-form.html

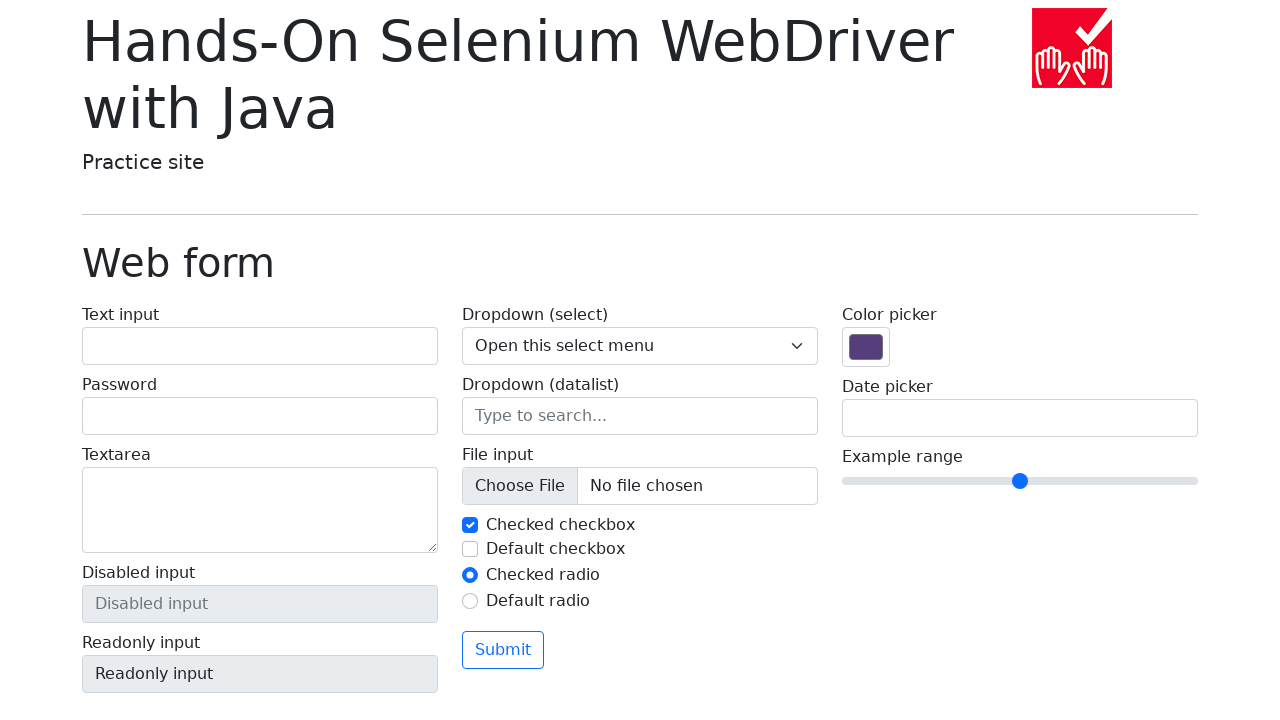

Located file input element with name 'my-file'
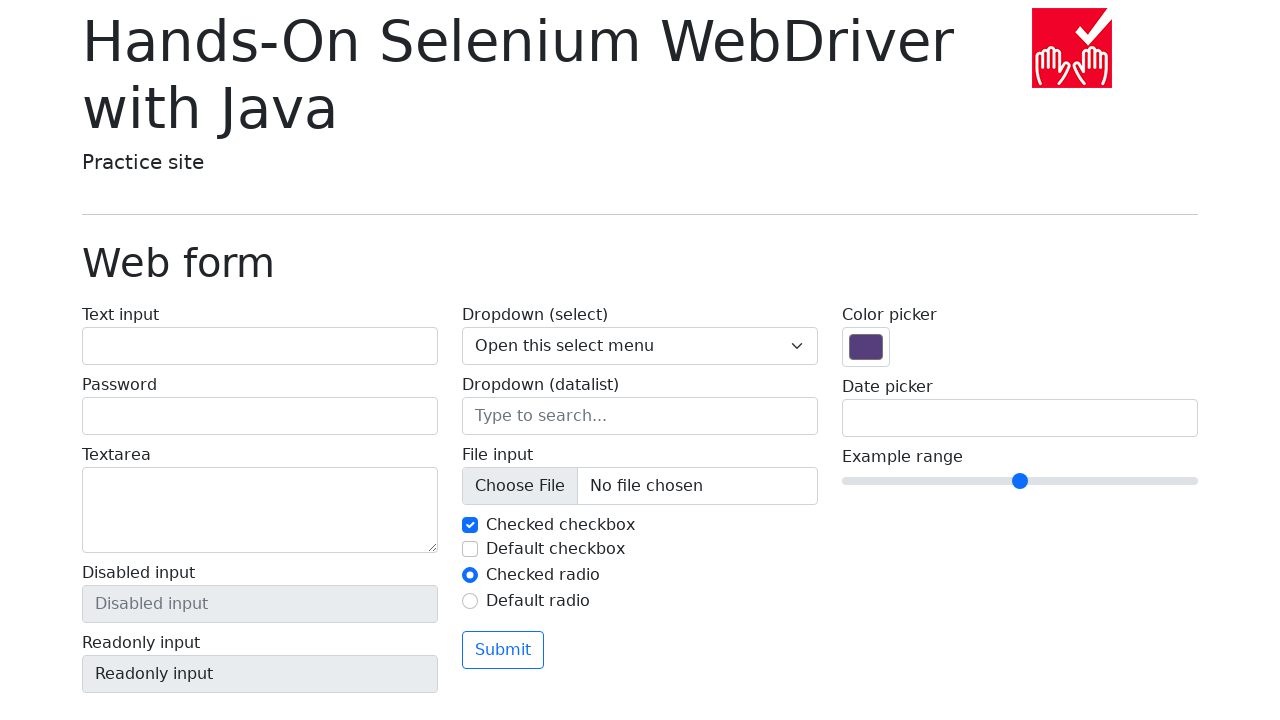

Hovered over the file input element at (640, 486) on input[name='my-file']
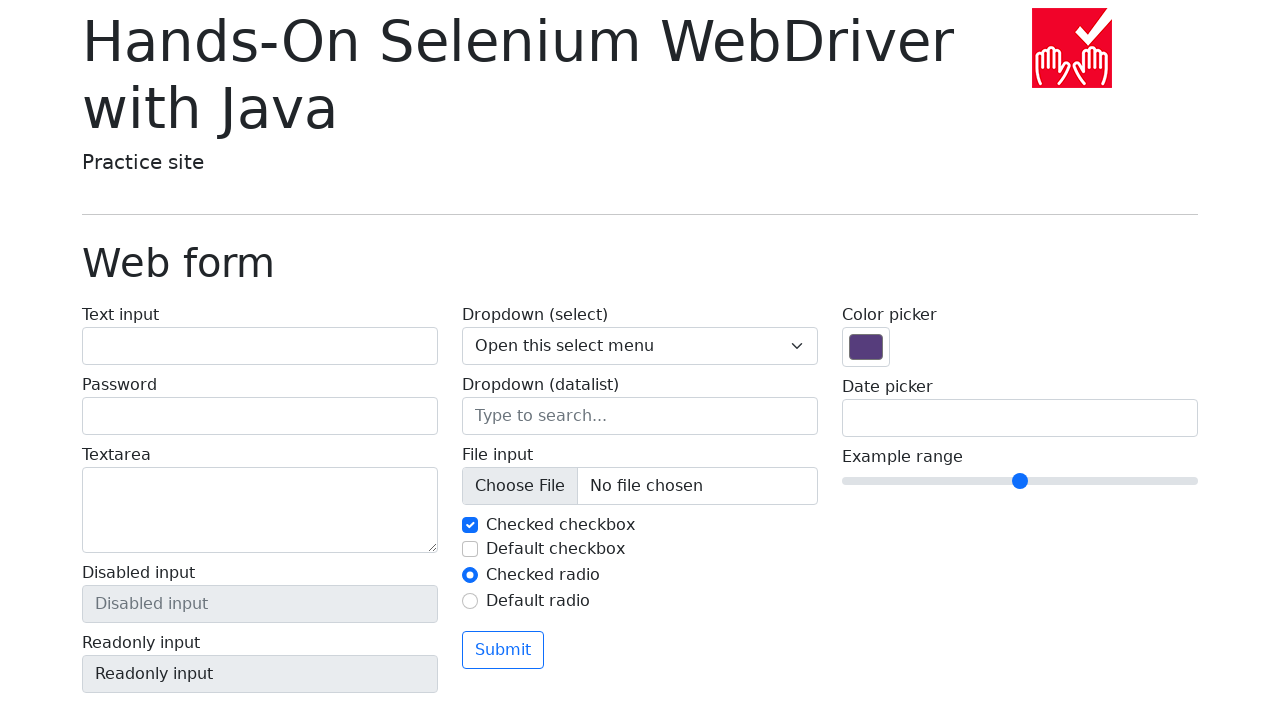

Clicked on the file input element to trigger file selection dialog at (640, 486) on input[name='my-file']
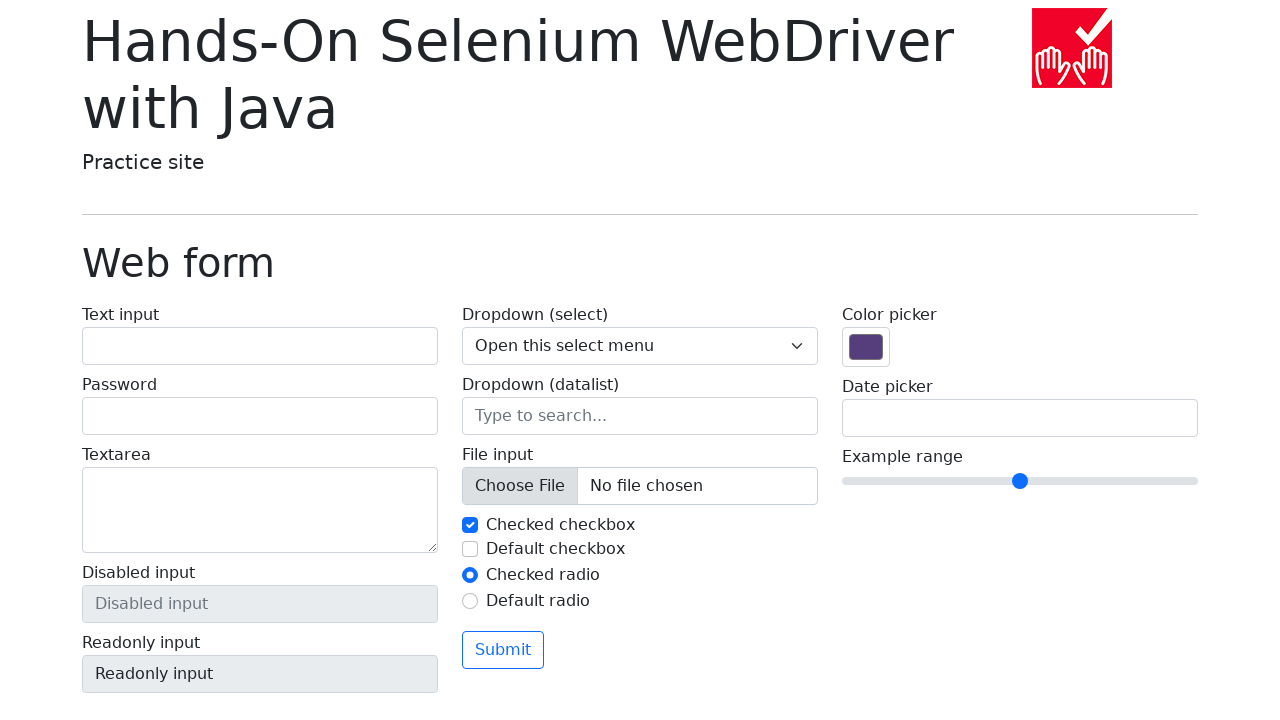

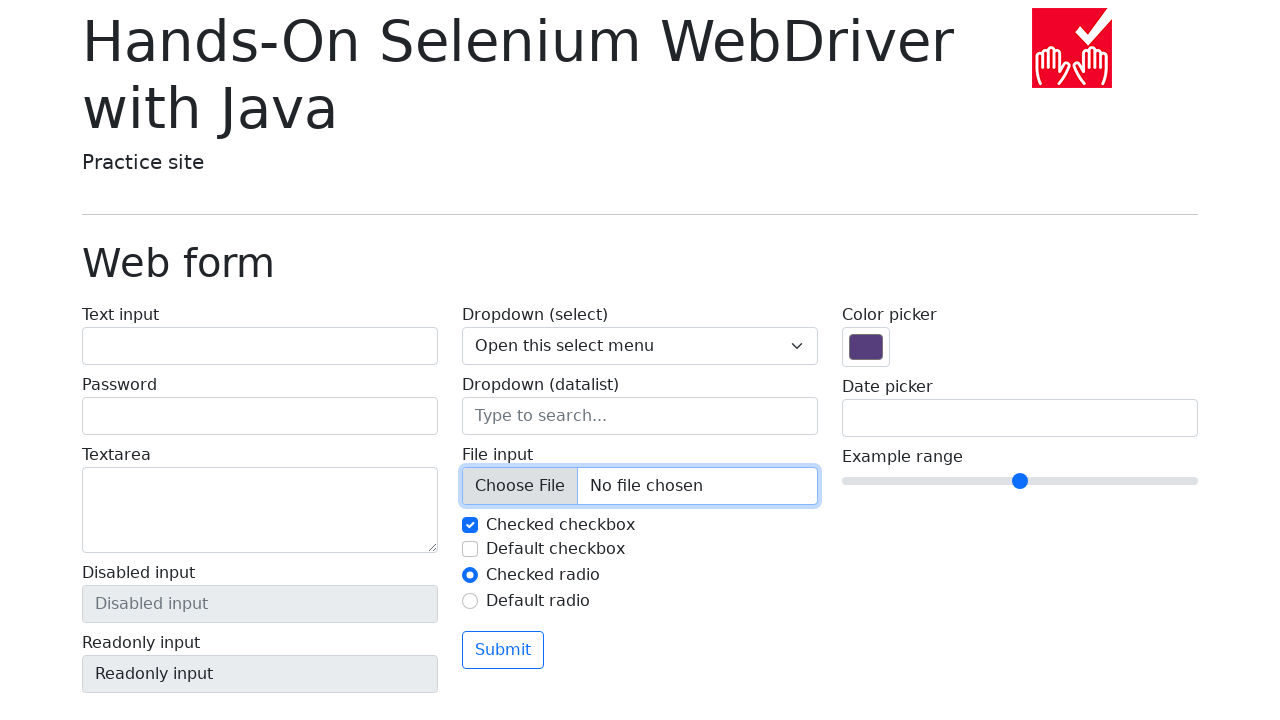